Tests multi-select functionality by selecting multiple list items with click and hold

Starting URL: https://atidcollege.co.il/Xamples/ex_actions.html

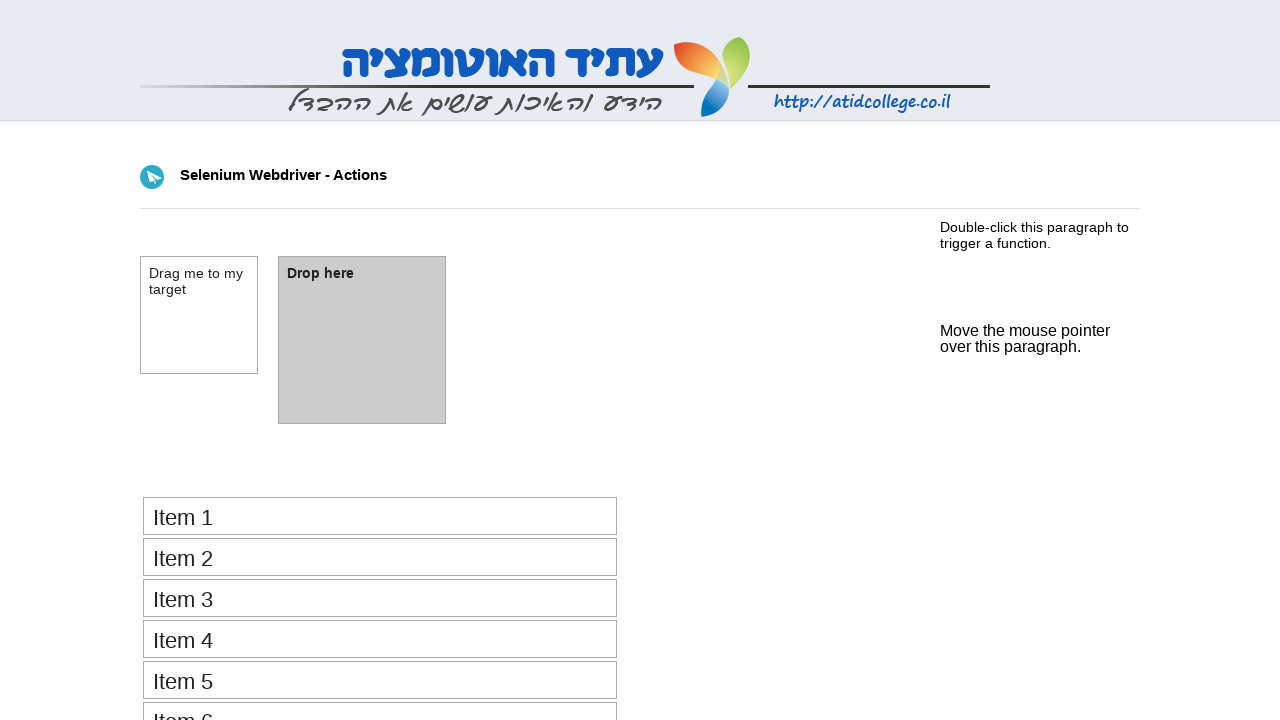

Located list items in the select_items ordered list
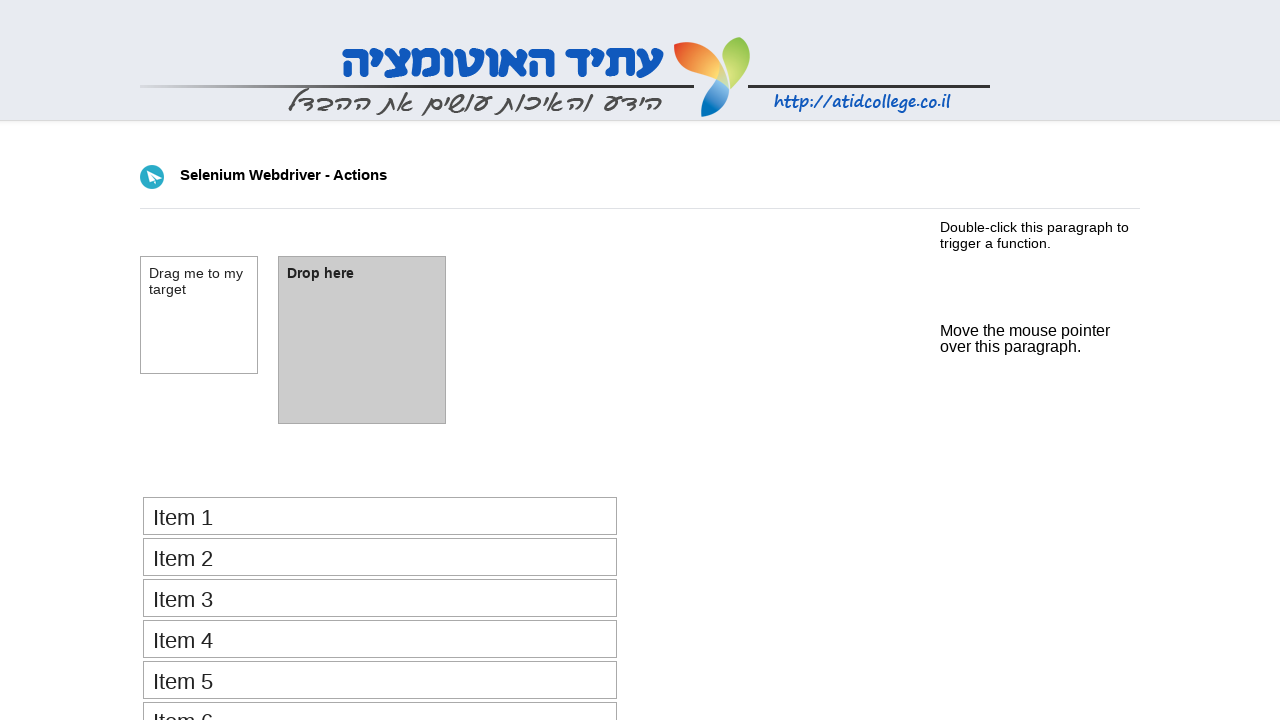

Clicked on the second list item at (380, 557) on xpath=//ol[@id='select_items']/li >> nth=1
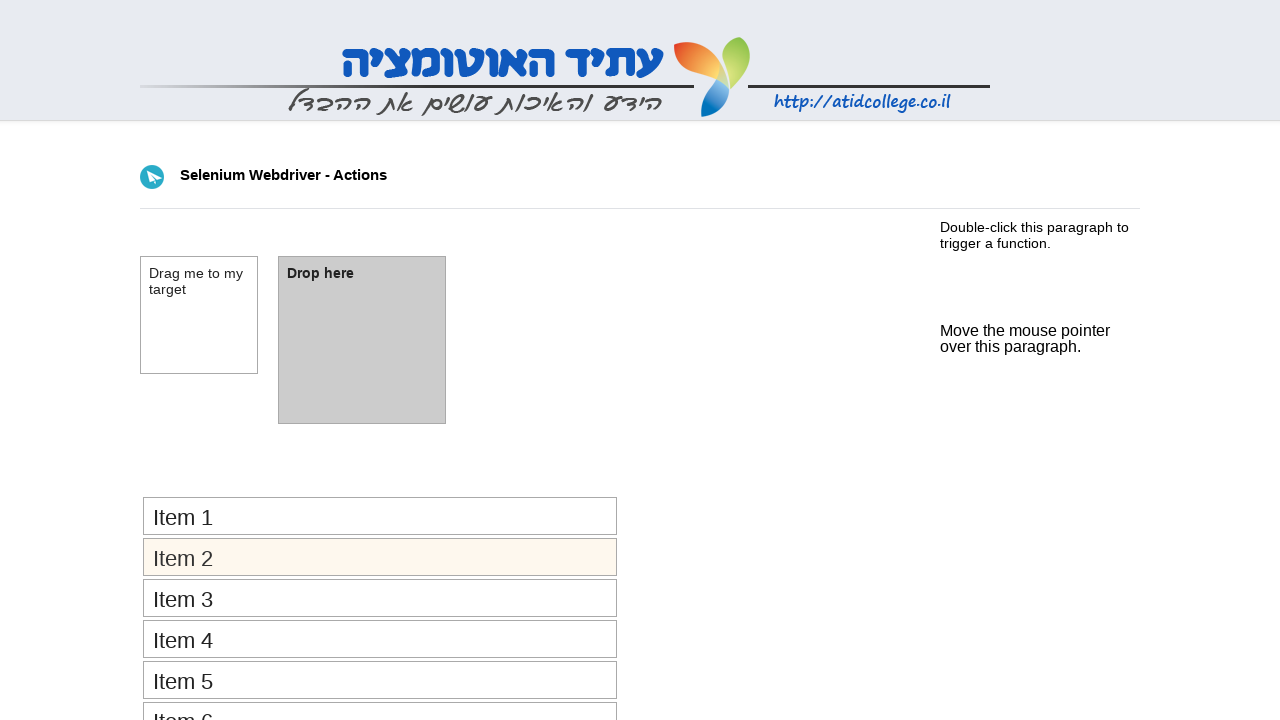

Pressed and held Shift key
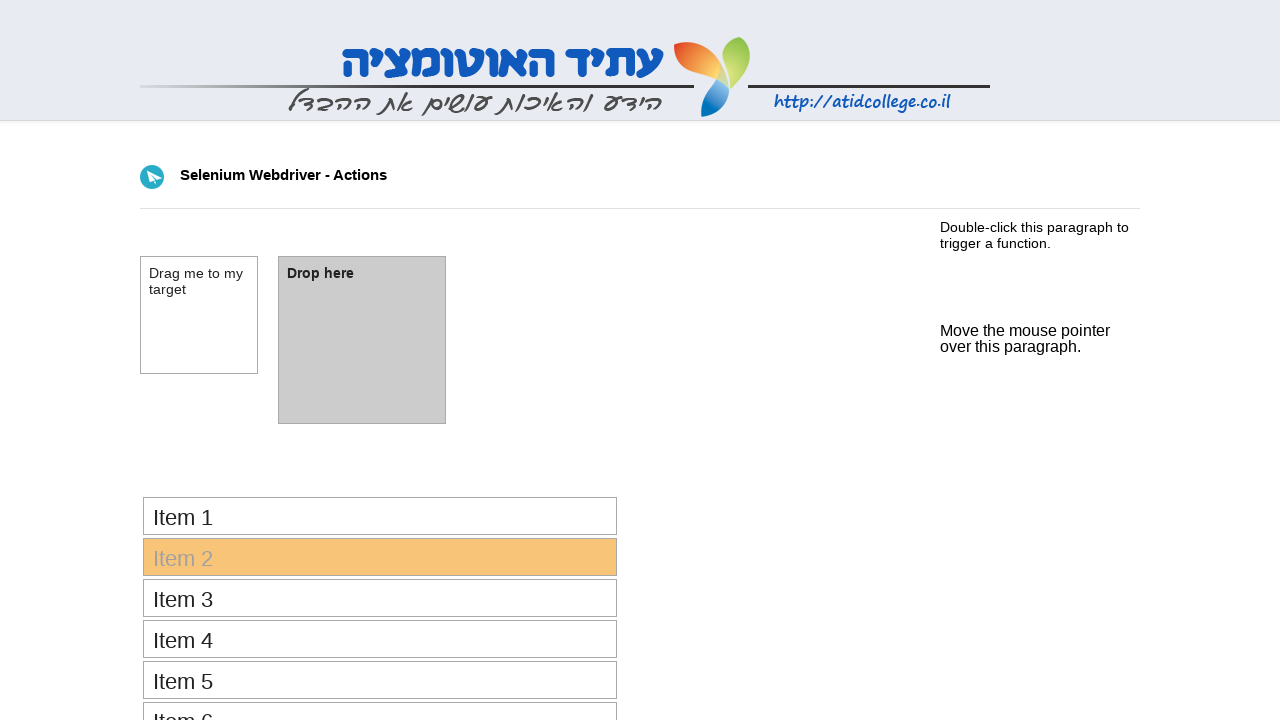

Clicked on the third list item while Shift is held at (380, 598) on xpath=//ol[@id='select_items']/li >> nth=2
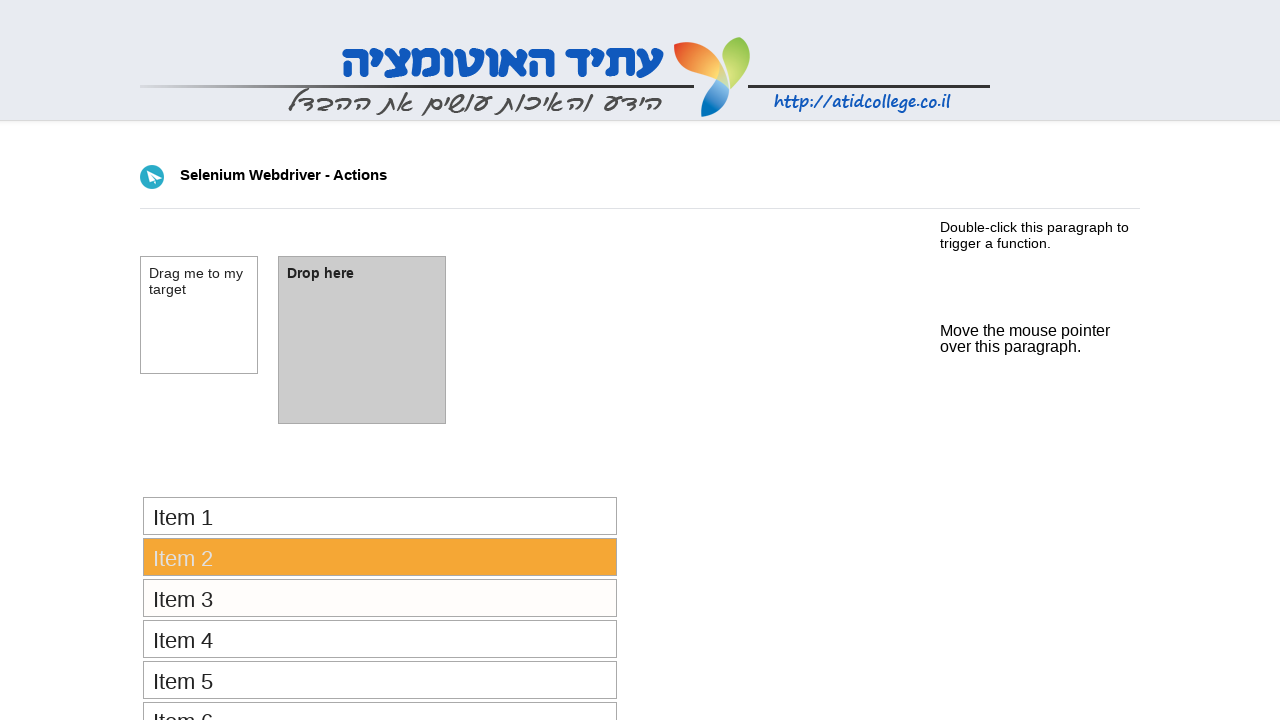

Released Shift key to complete multi-select
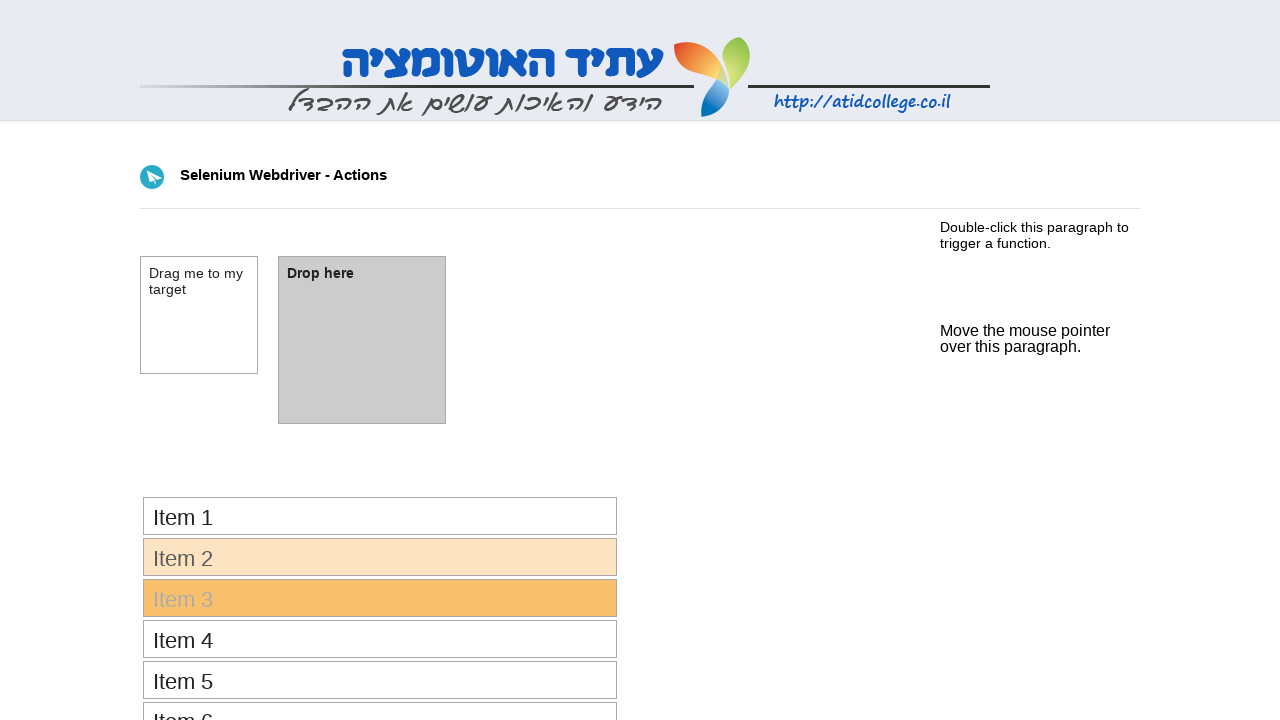

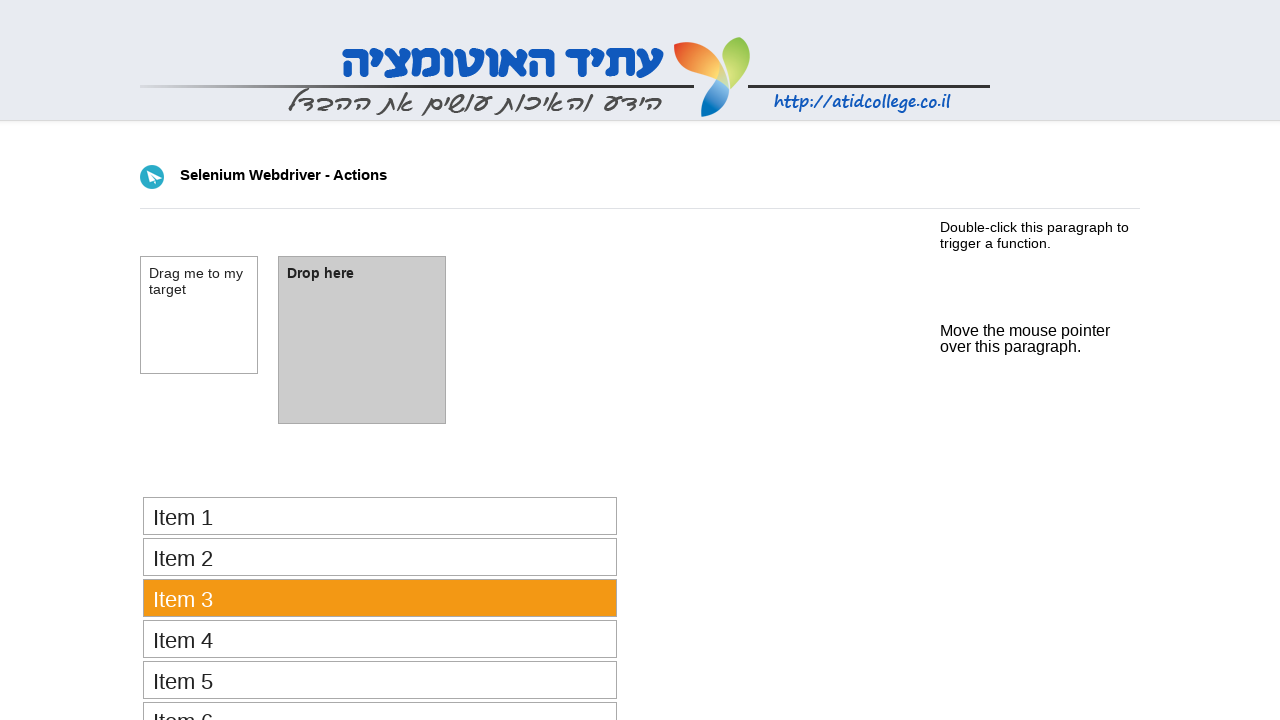